Tests handling of child windows by clicking a document link that opens a new browser tab/window and reading content from the new page

Starting URL: https://rahulshettyacademy.com/loginpagePractise/

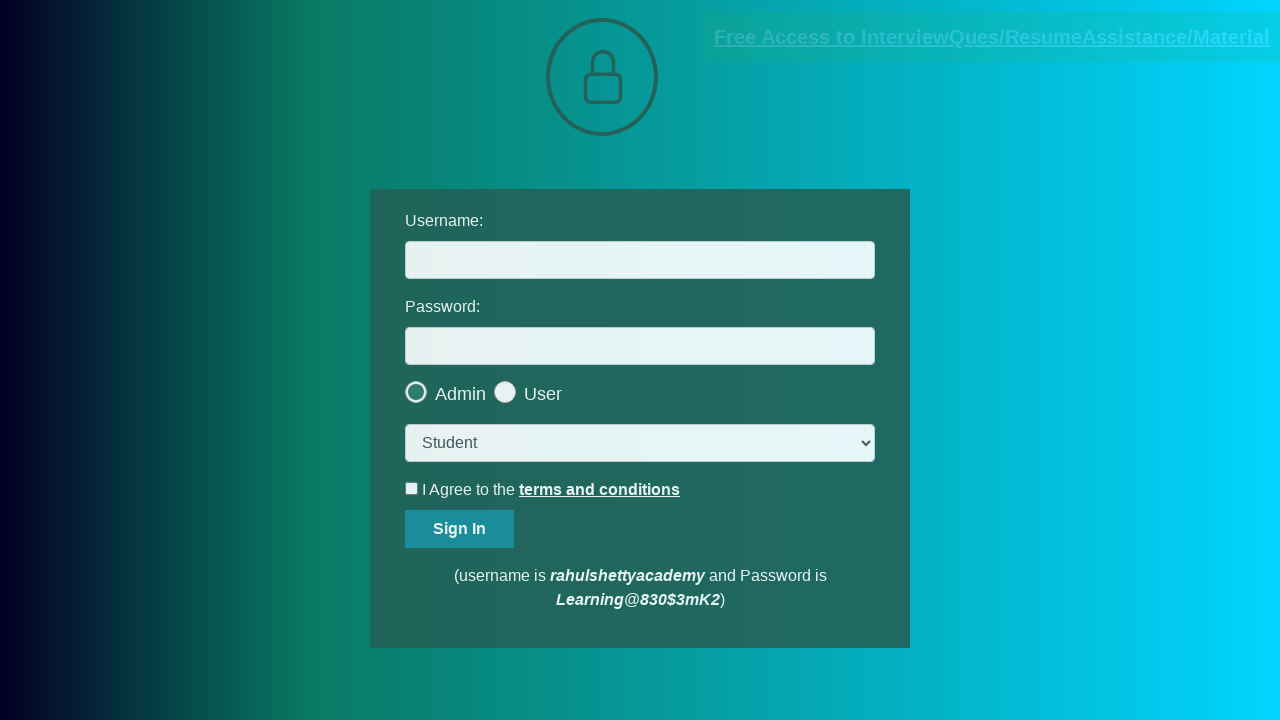

Located the document link
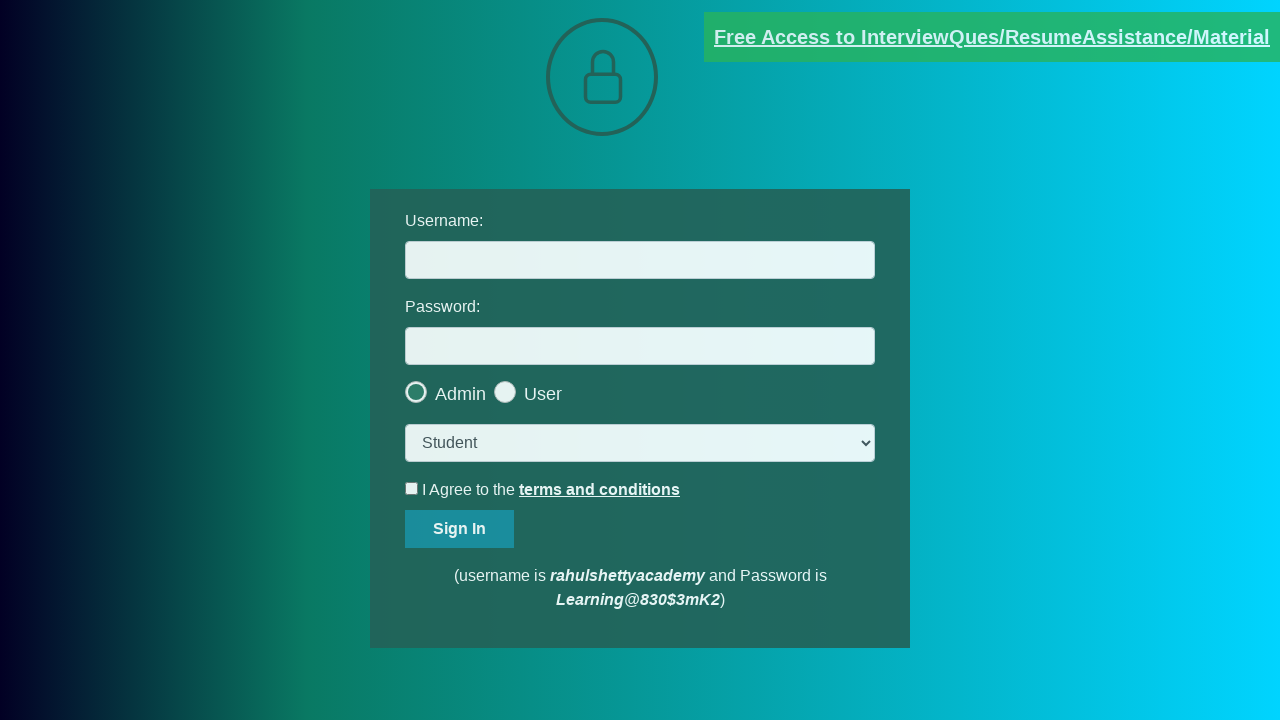

Clicked document link to open new child window at (992, 37) on [href*='documents-request']
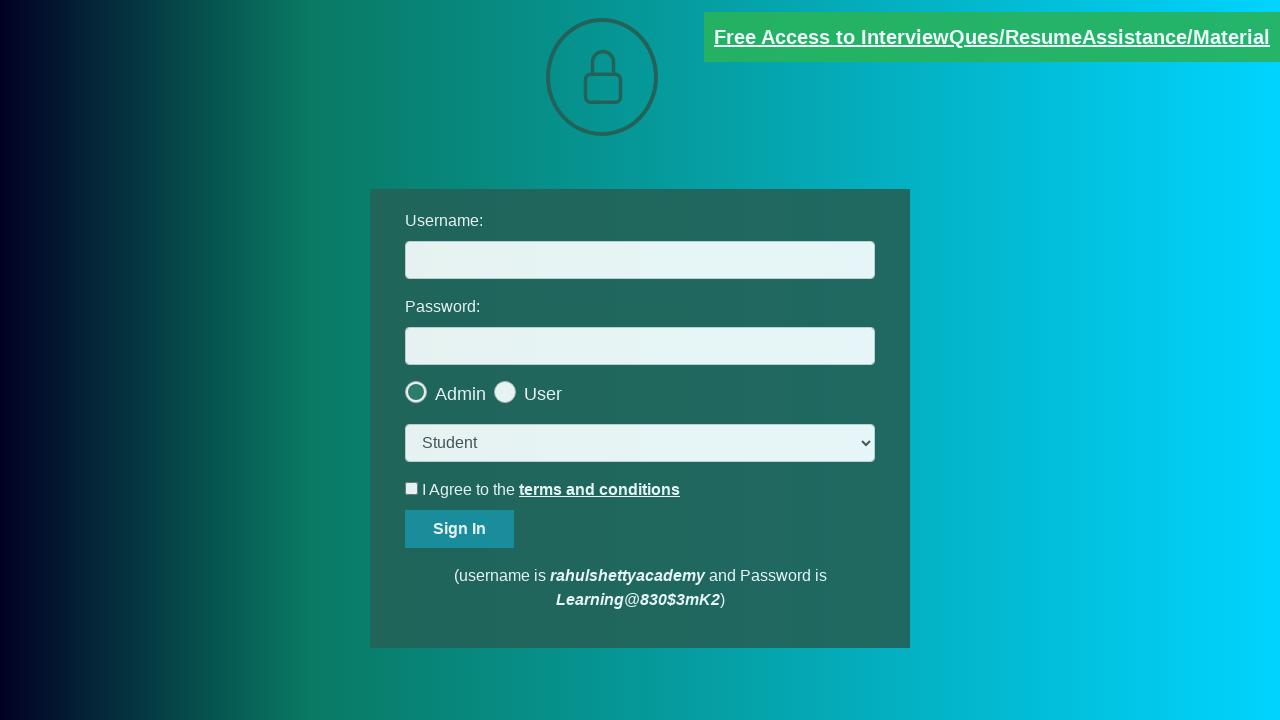

Child window/tab opened and captured
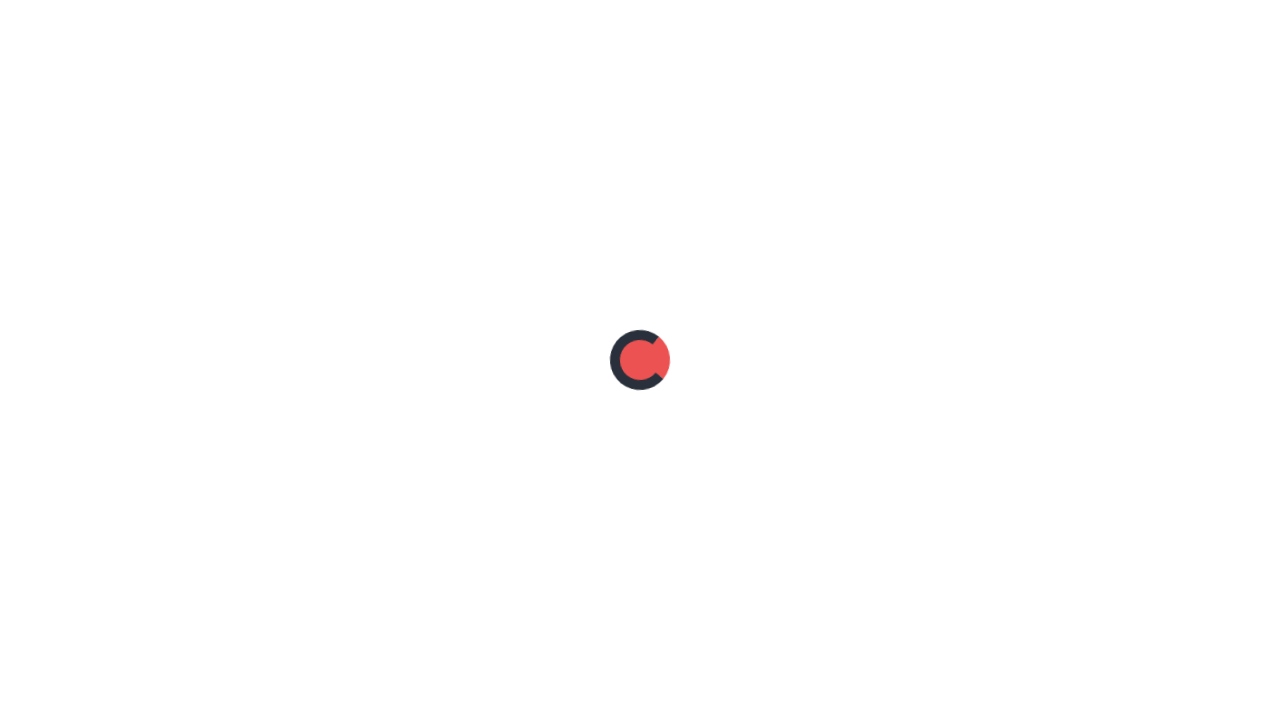

Child window page fully loaded
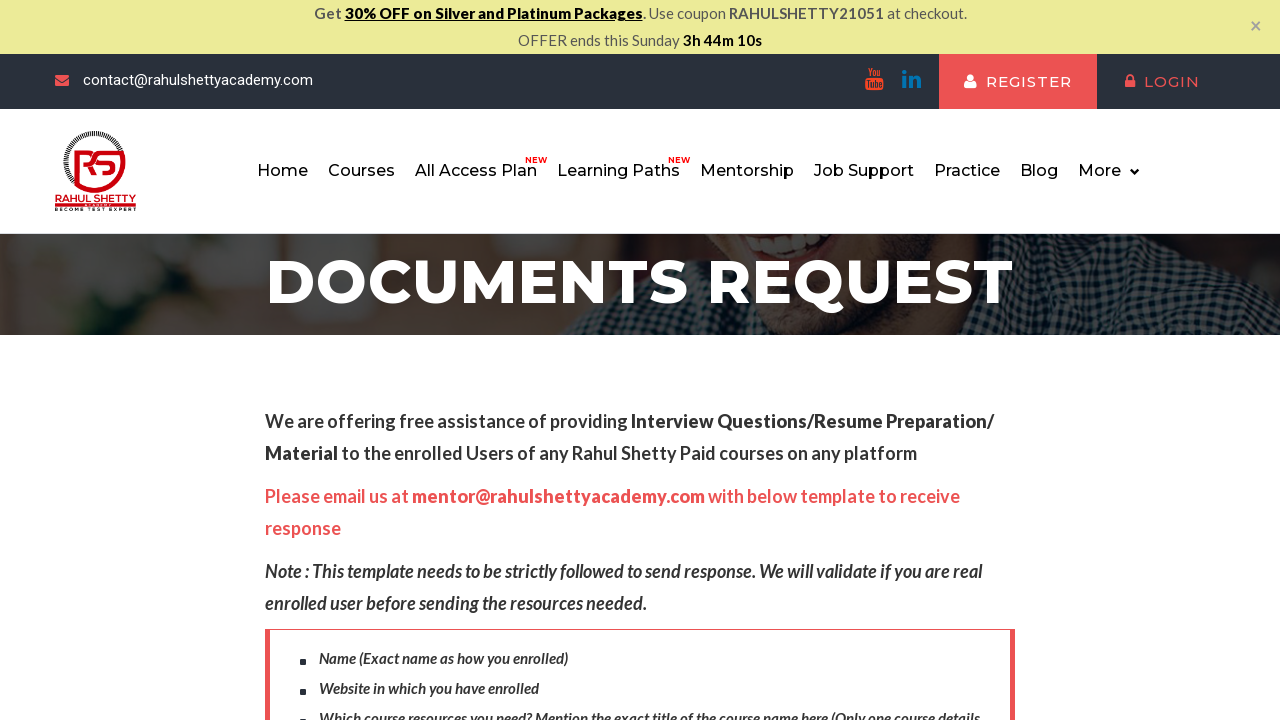

Extracted red text content from child window: Please email us at mentor@rahulshettyacademy.com with below template to receive response 
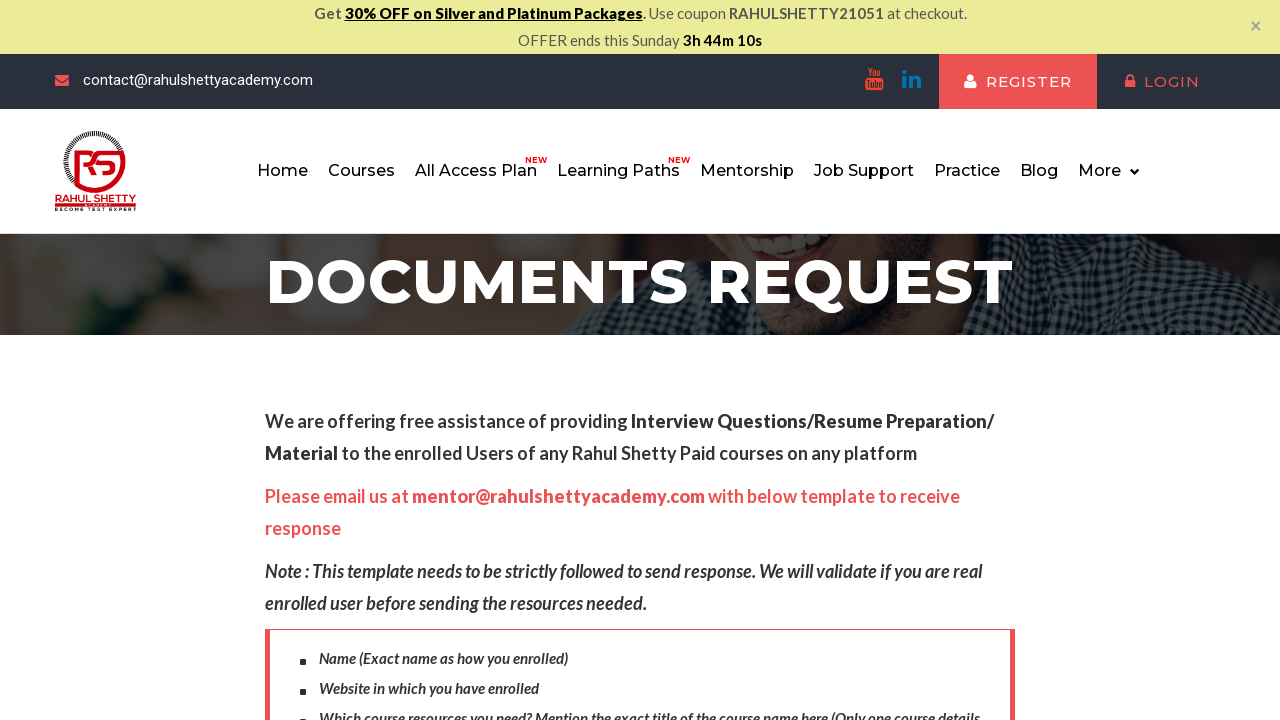

Closed the child window/tab
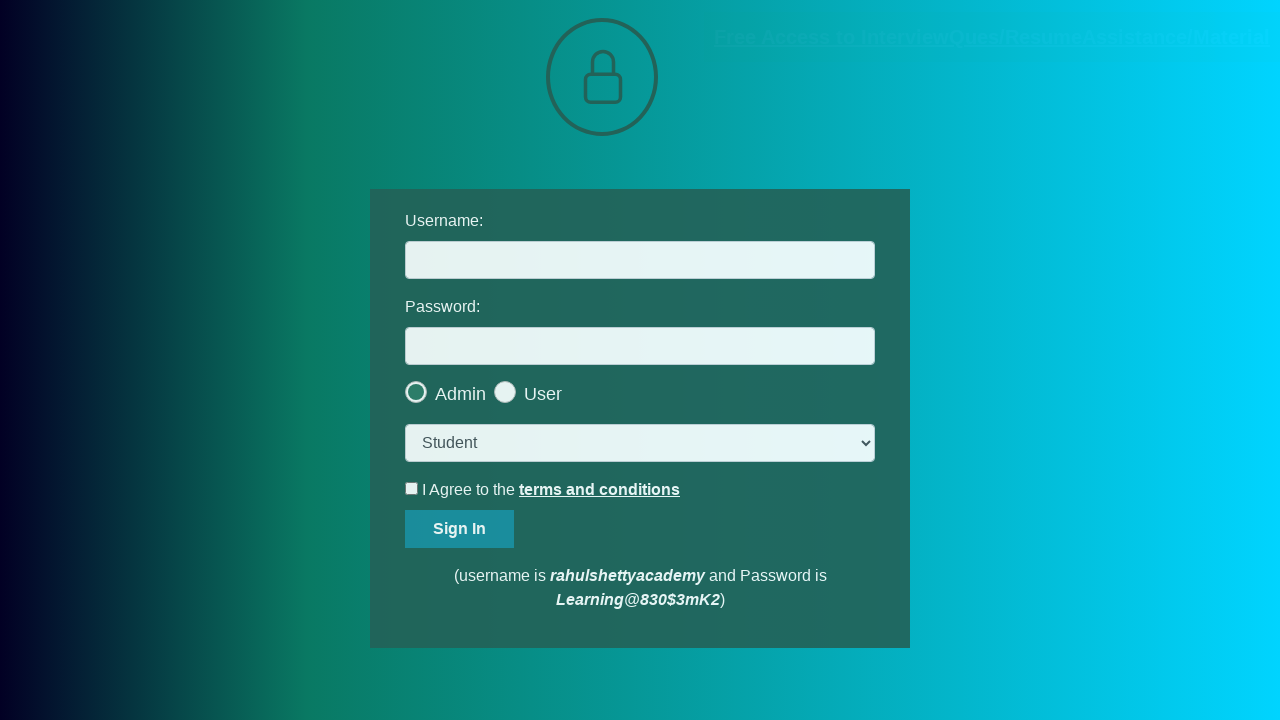

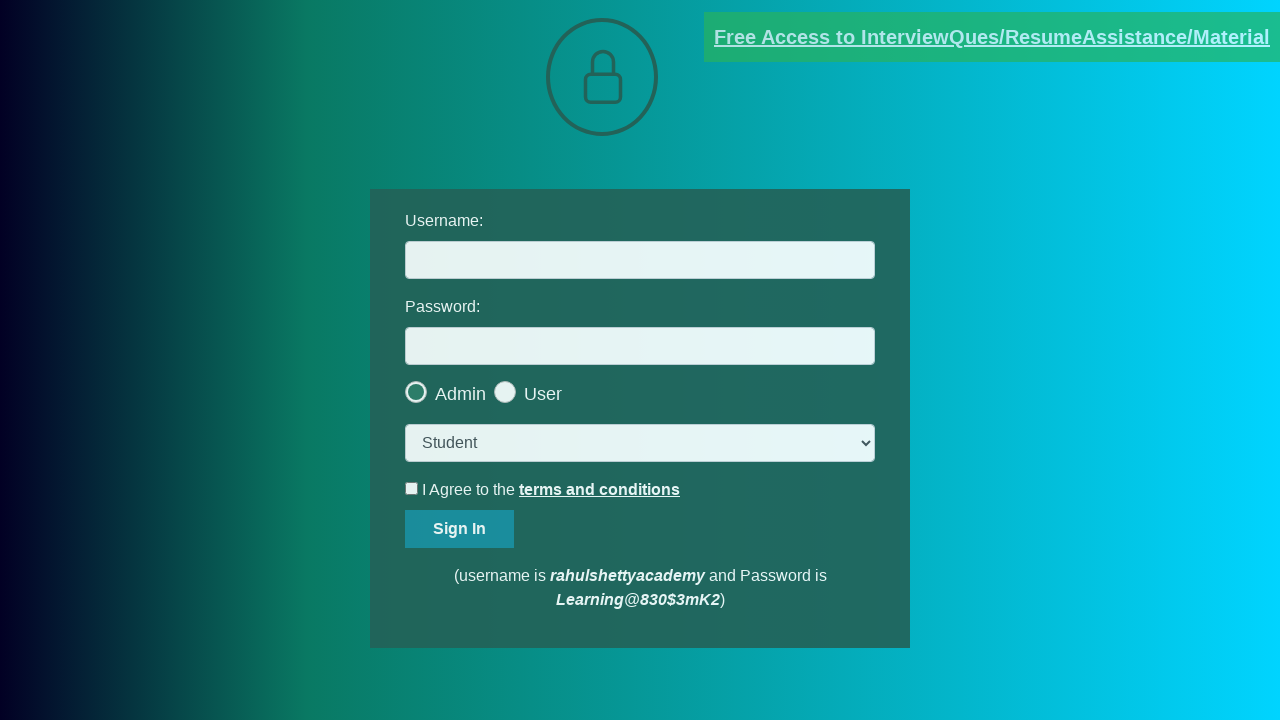